Tests clicking a dynamic button and verifying the click message appears

Starting URL: https://demoqa.com/buttons

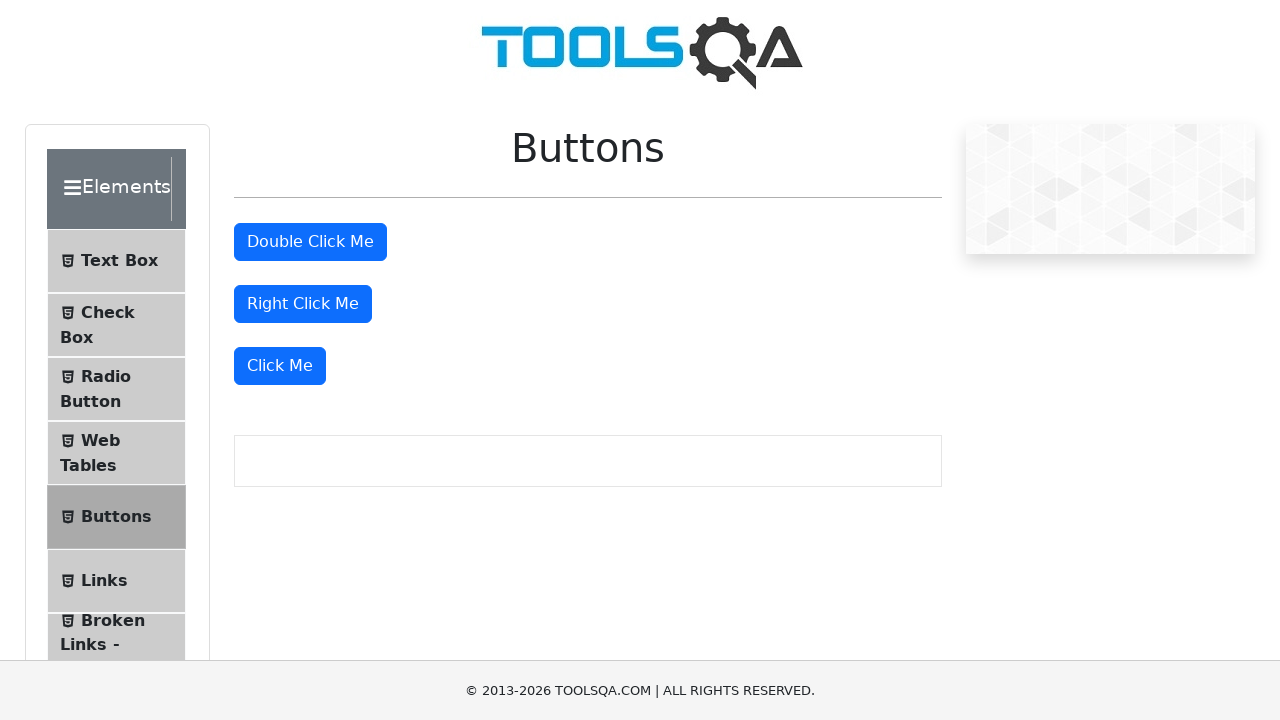

Scrolled to dynamic click button element
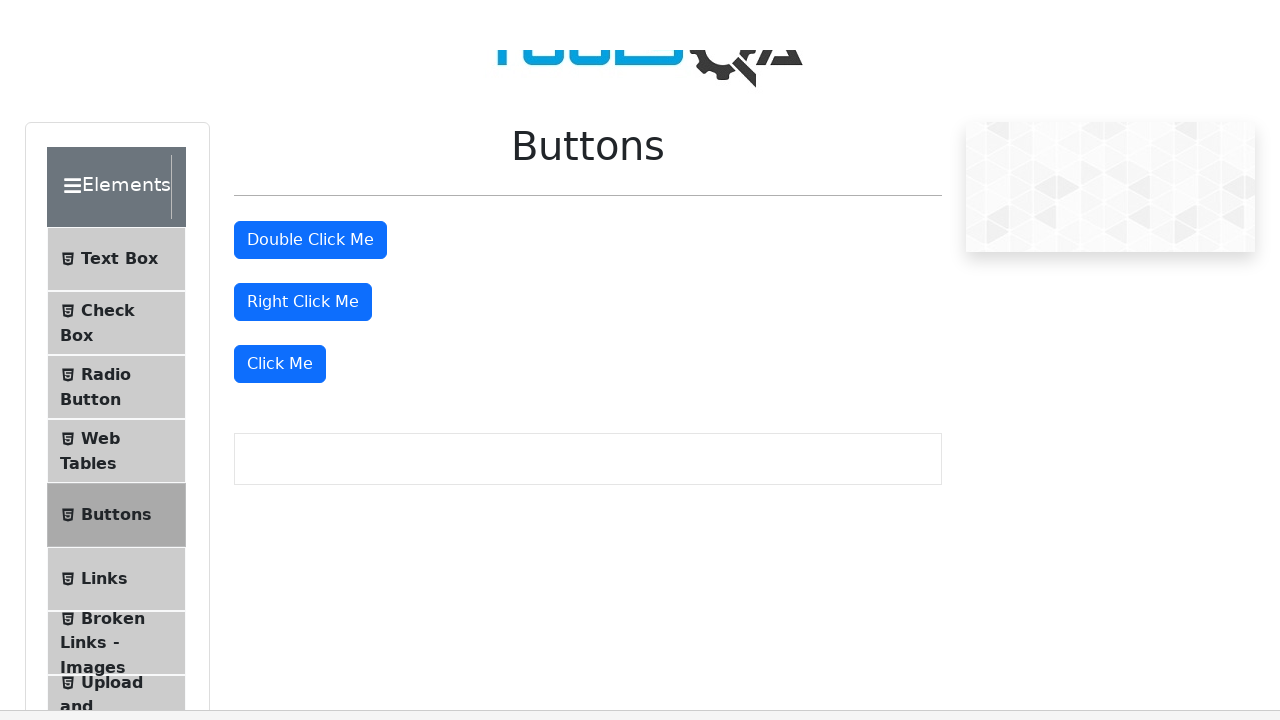

Clicked the dynamic click button at (280, 19) on xpath=//*[@id='rightClickBtn']/../following-sibling::div/button
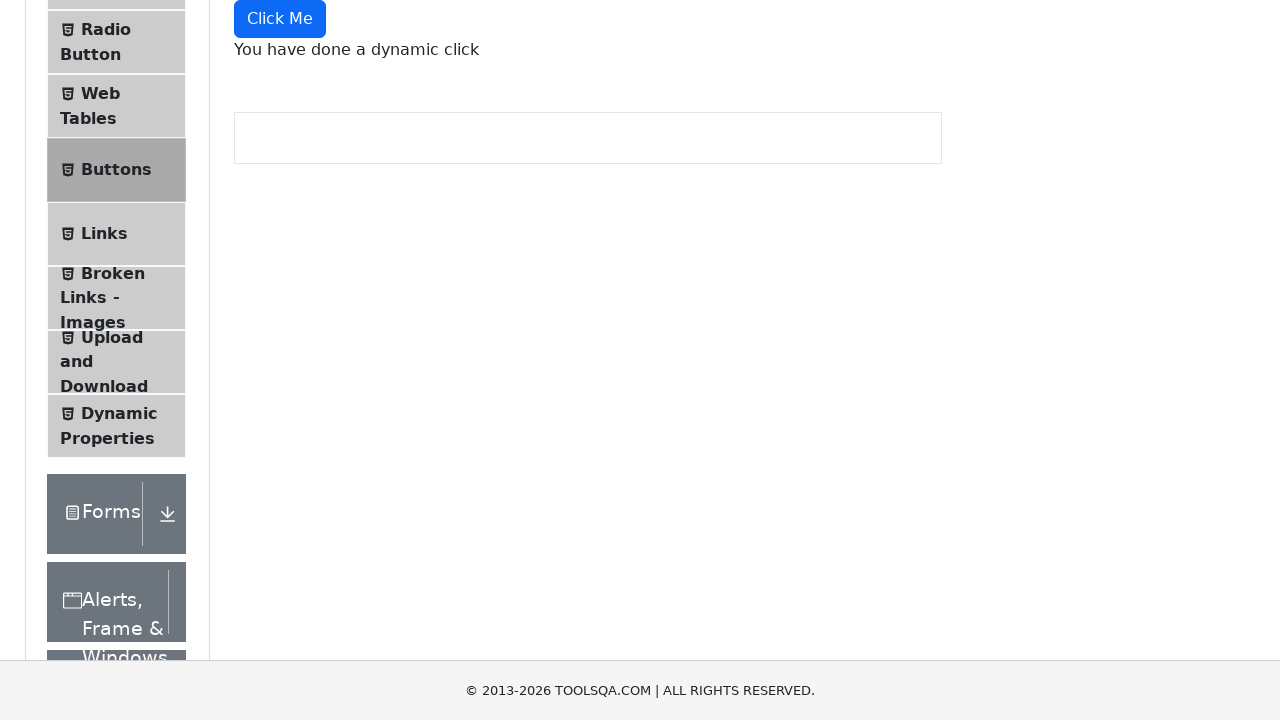

Dynamic click message appeared on page
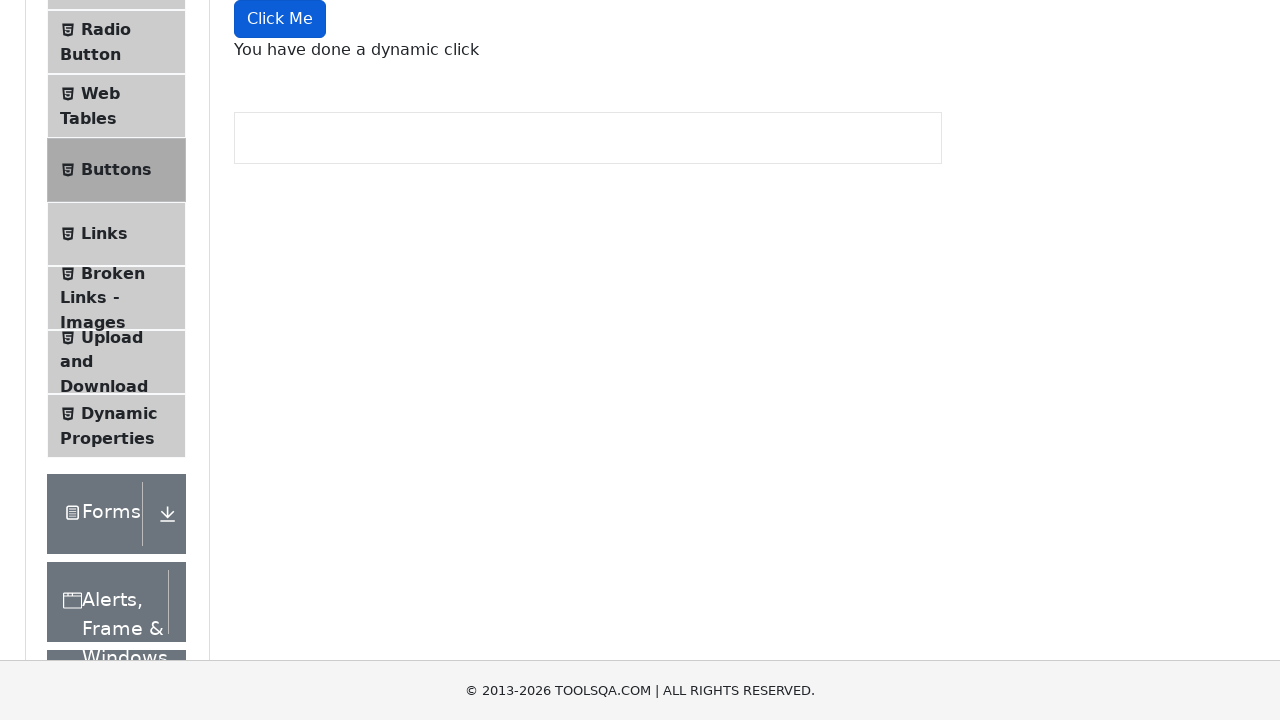

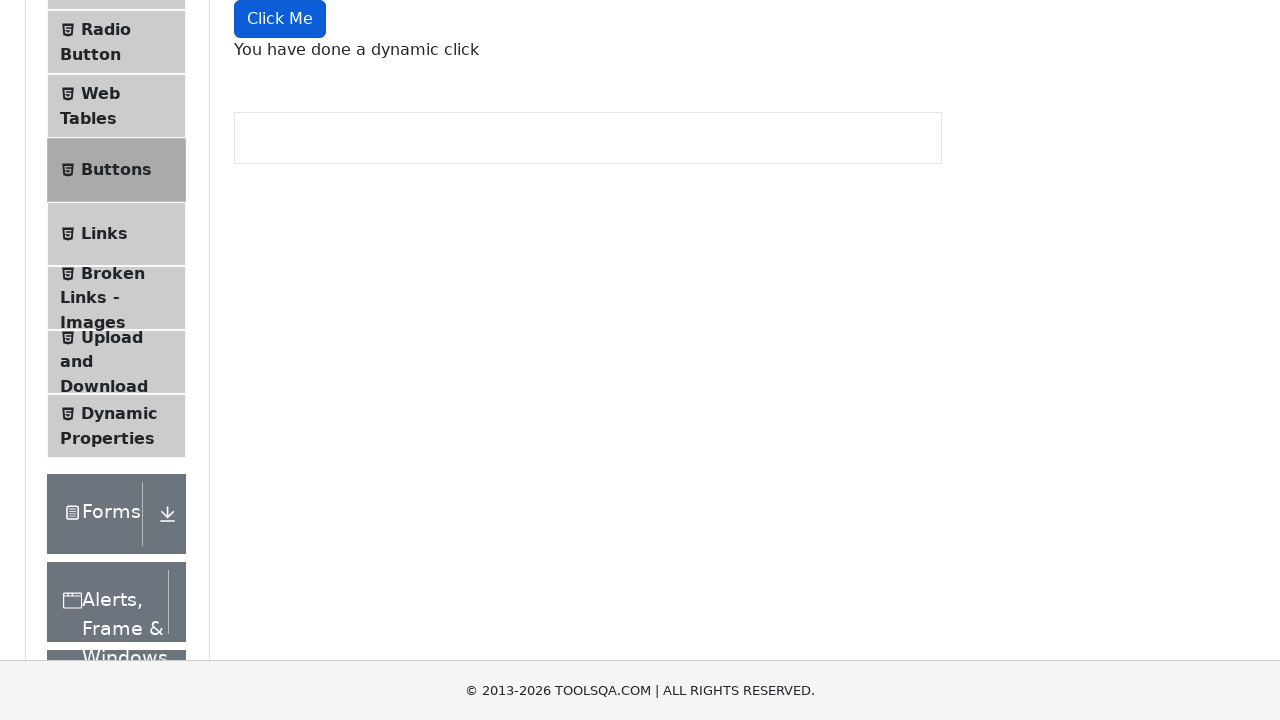